Tests valid 5-digit zip code entry and verifies navigation to registration form with First Name field

Starting URL: https://www.sharelane.com/cgi-bin/register.py

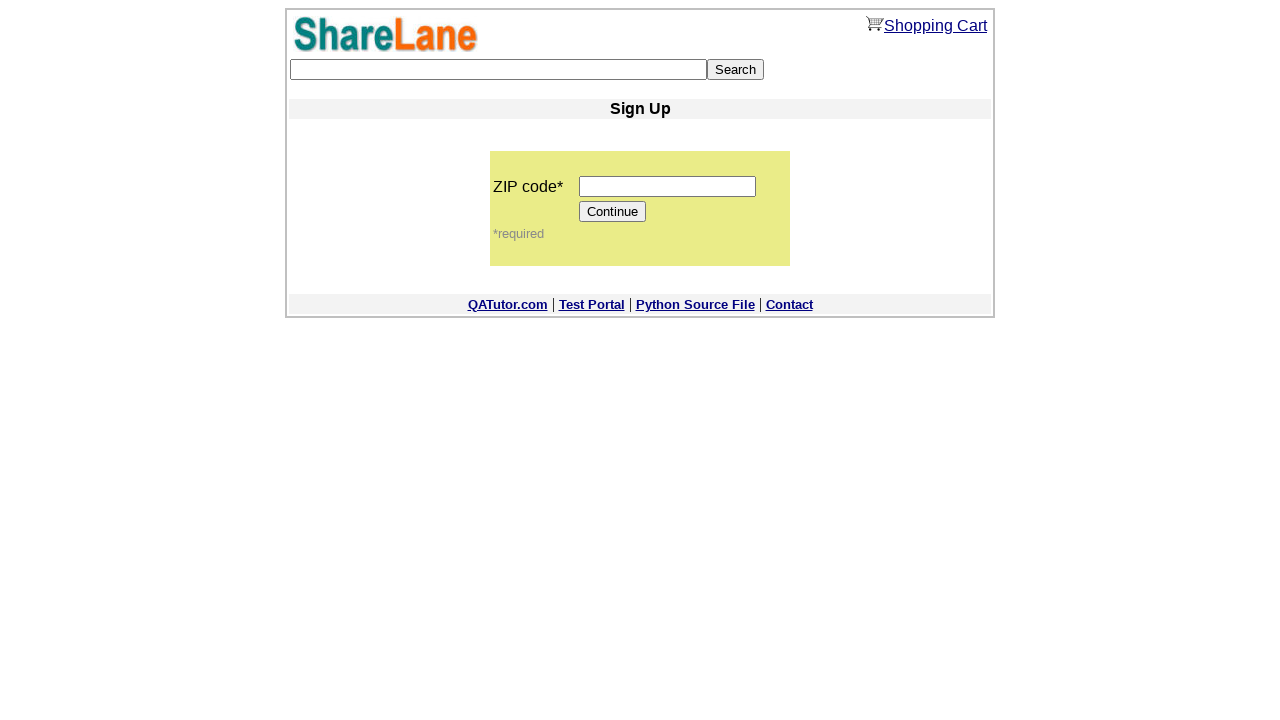

Filled zip code field with valid 5-digit code '11111' on input[name='zip_code']
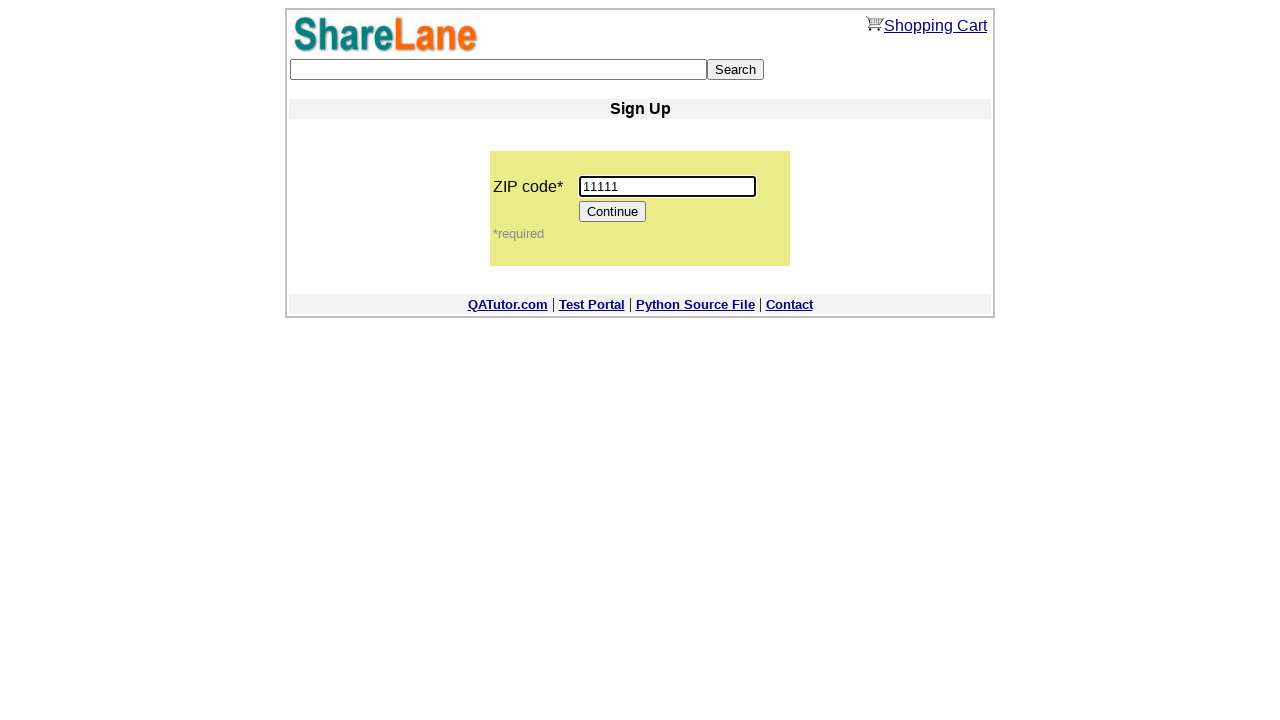

Clicked continue button to proceed with zip code validation at (613, 212) on xpath=/html/body/center/table/tbody/tr[5]/td/table/tbody/tr[2]/td/table/tbody/tr
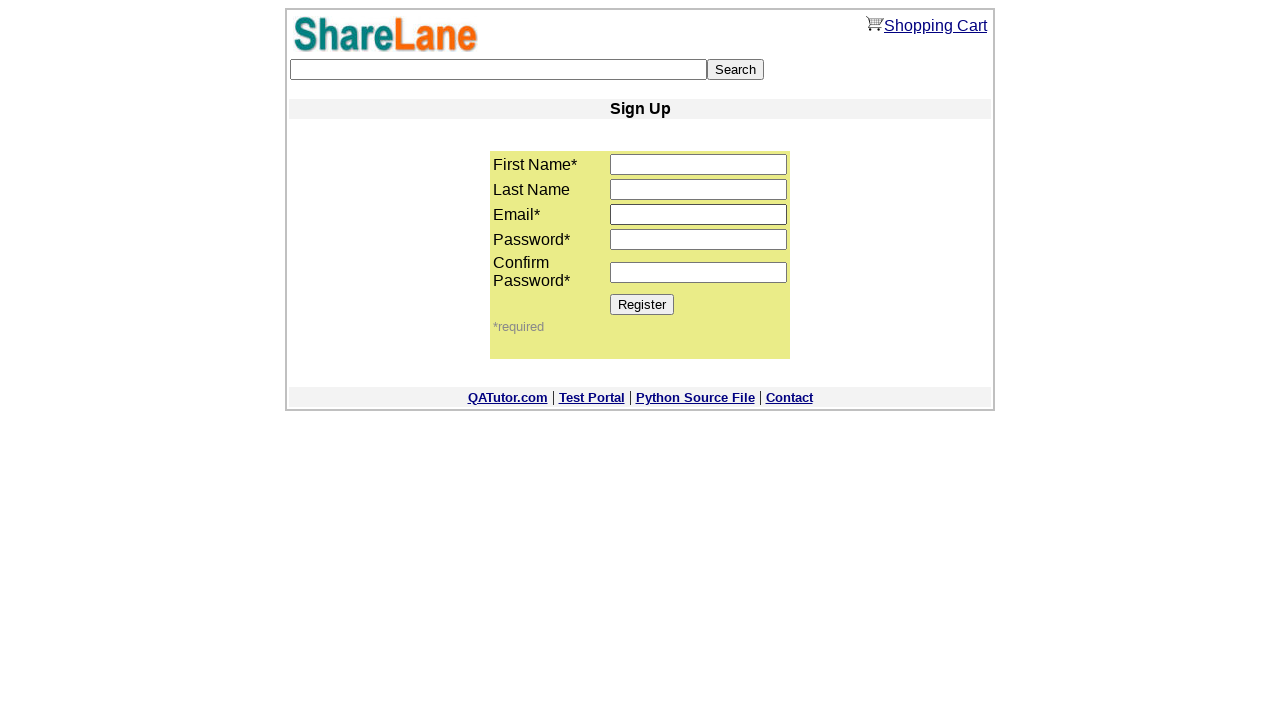

Registration form loaded with First Name field visible
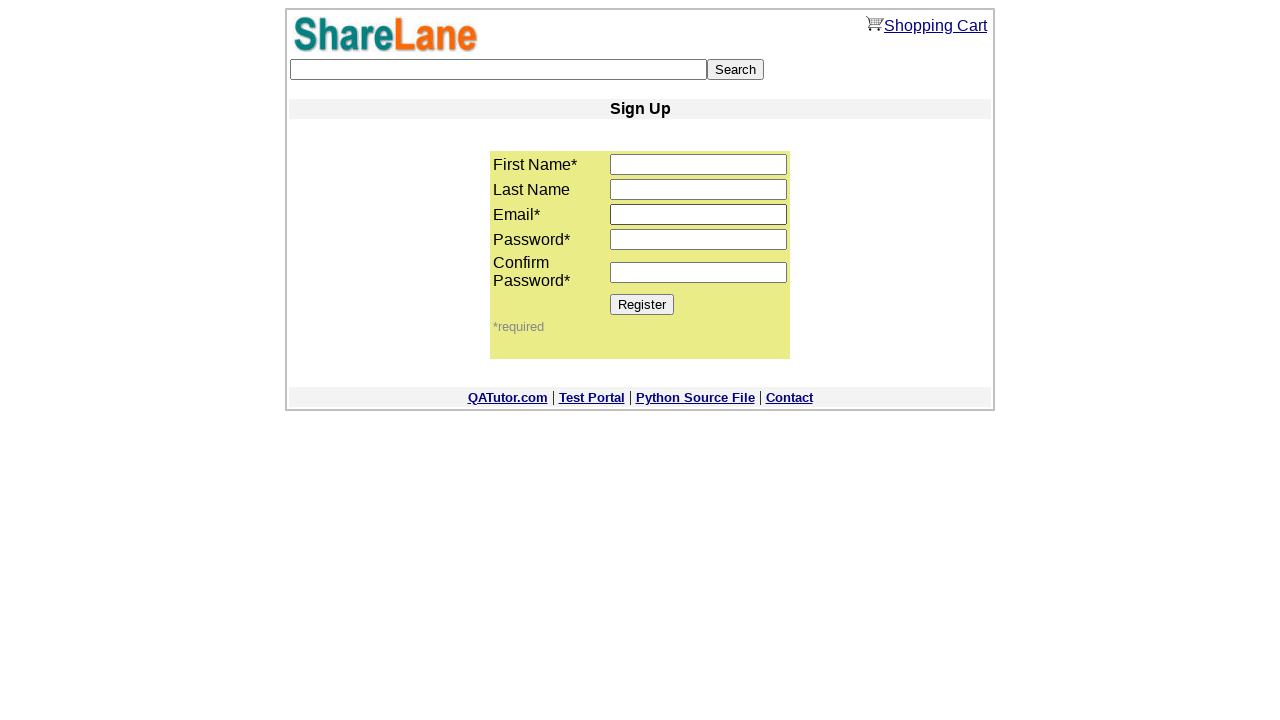

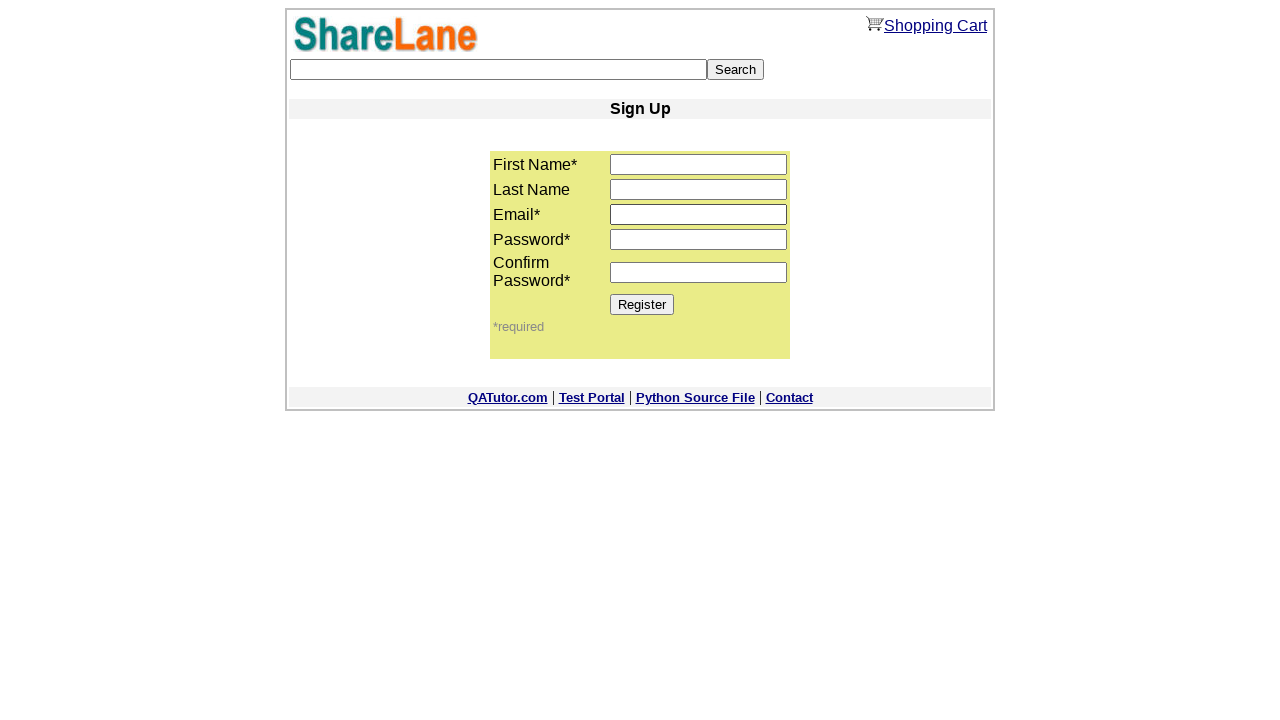